Tests scrolling functionality on a practice page by scrolling down, up, and to a specific element

Starting URL: https://www.letskodeit.com/practice

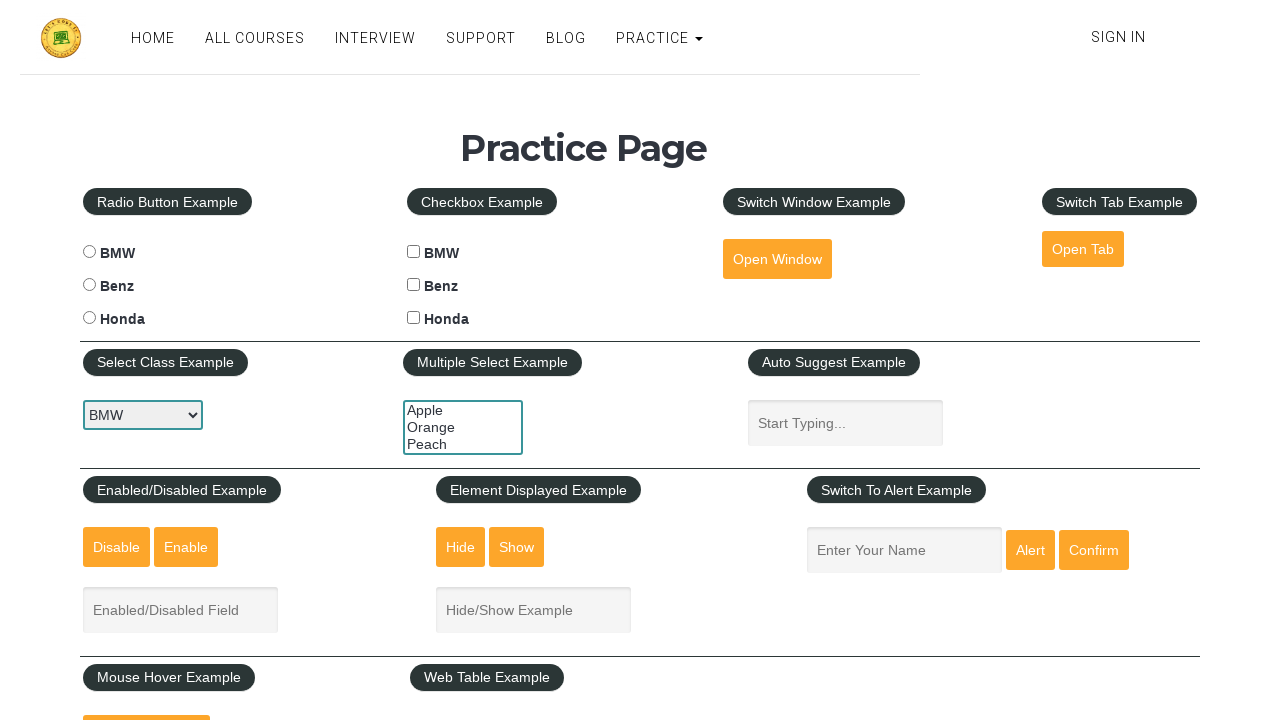

Scrolled down by 2000 pixels
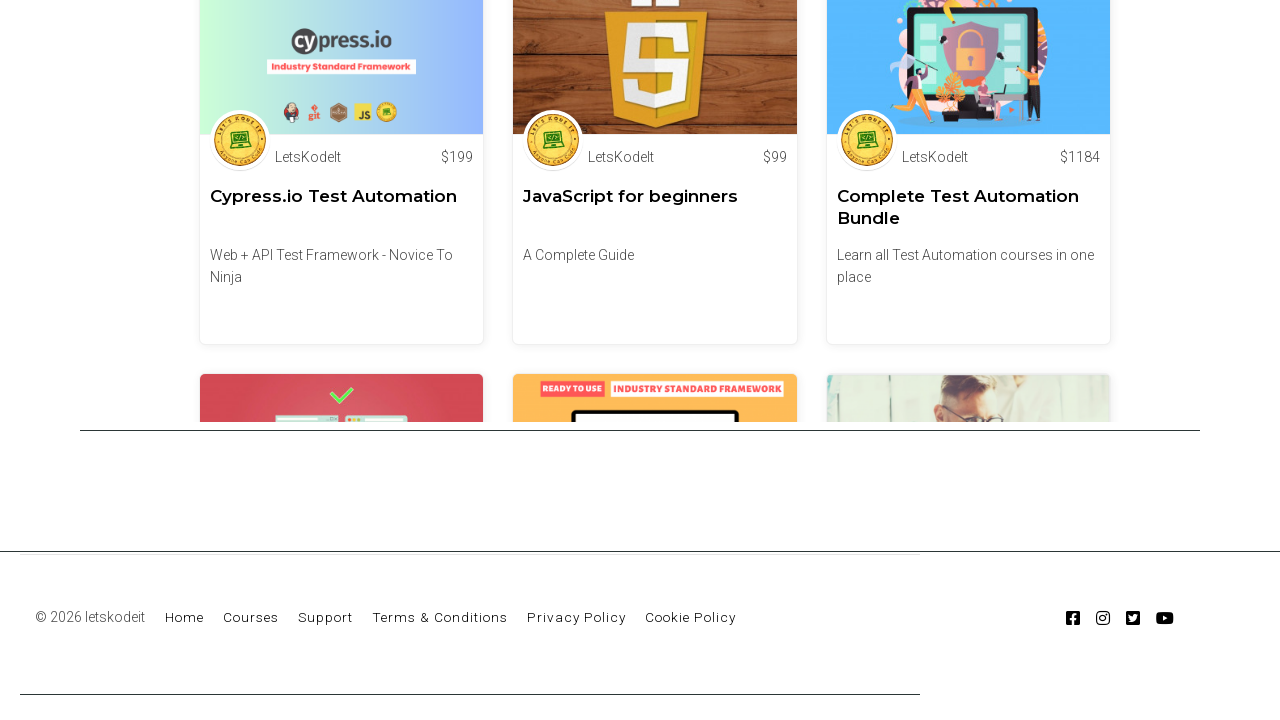

Waited 1000ms for scroll to complete
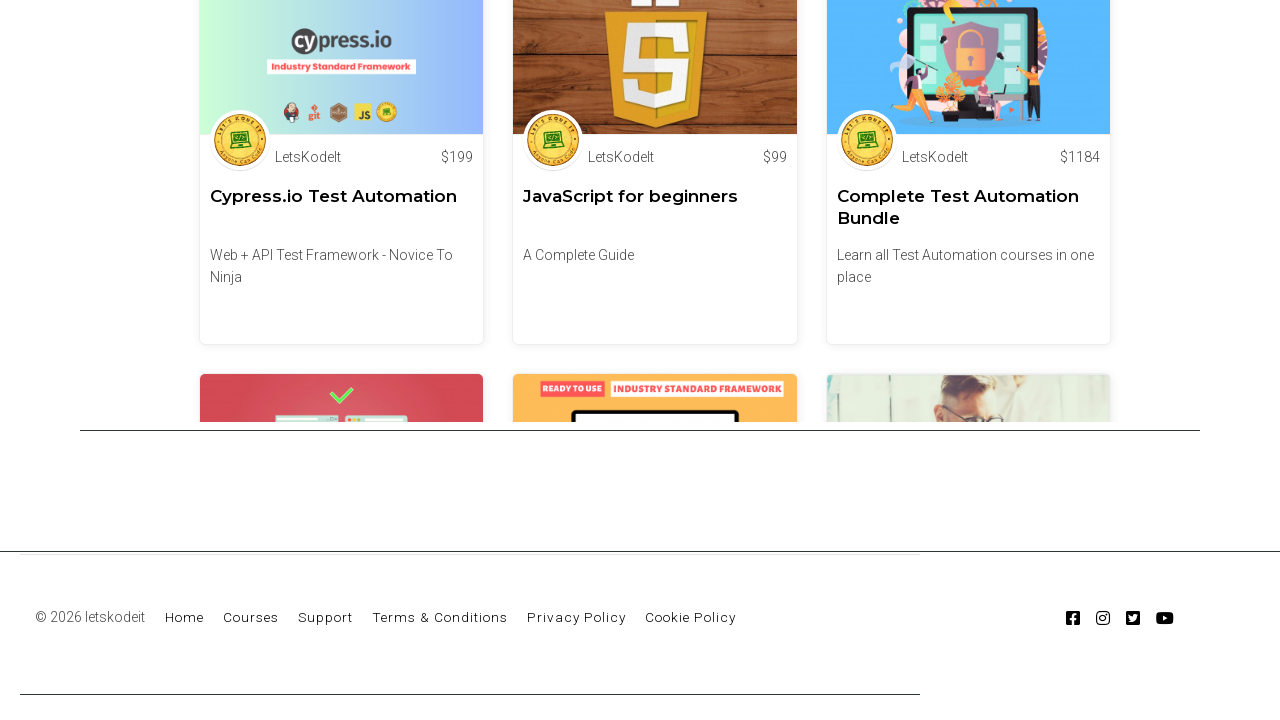

Scrolled up by 1000 pixels
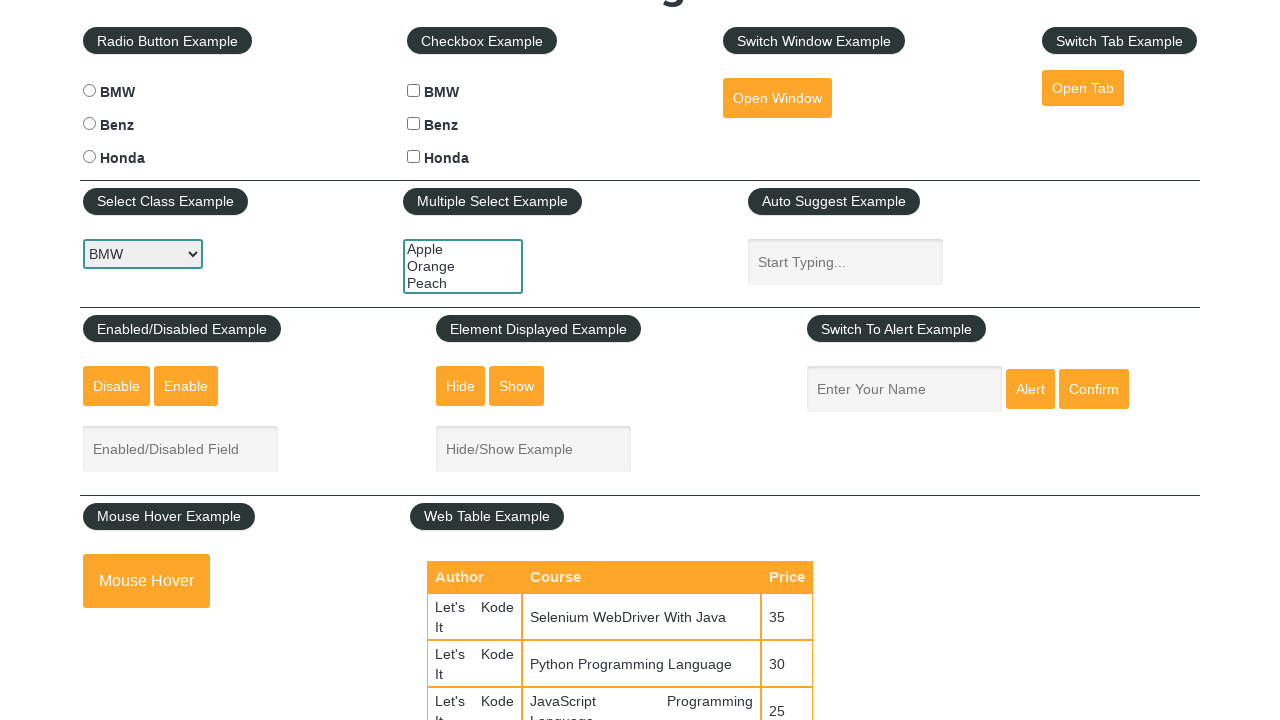

Waited 1000ms for scroll to complete
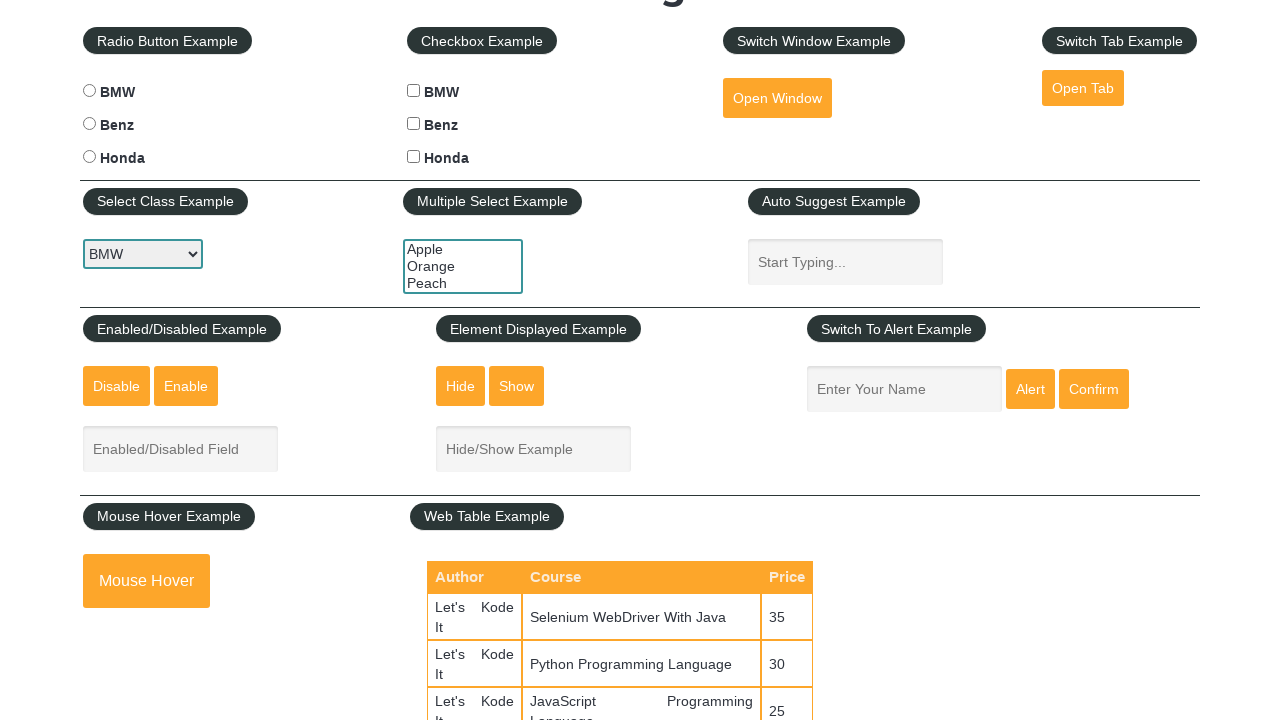

Scrolled to table-example-div element
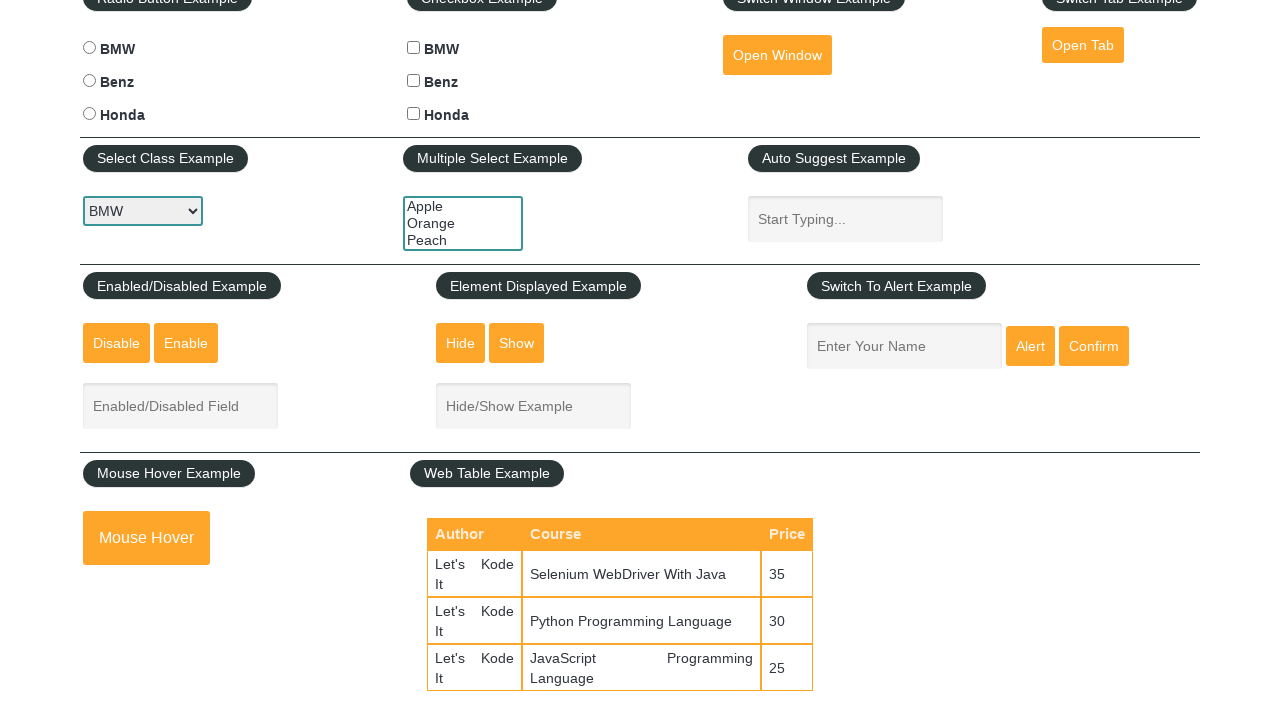

Waited 2000ms before closing
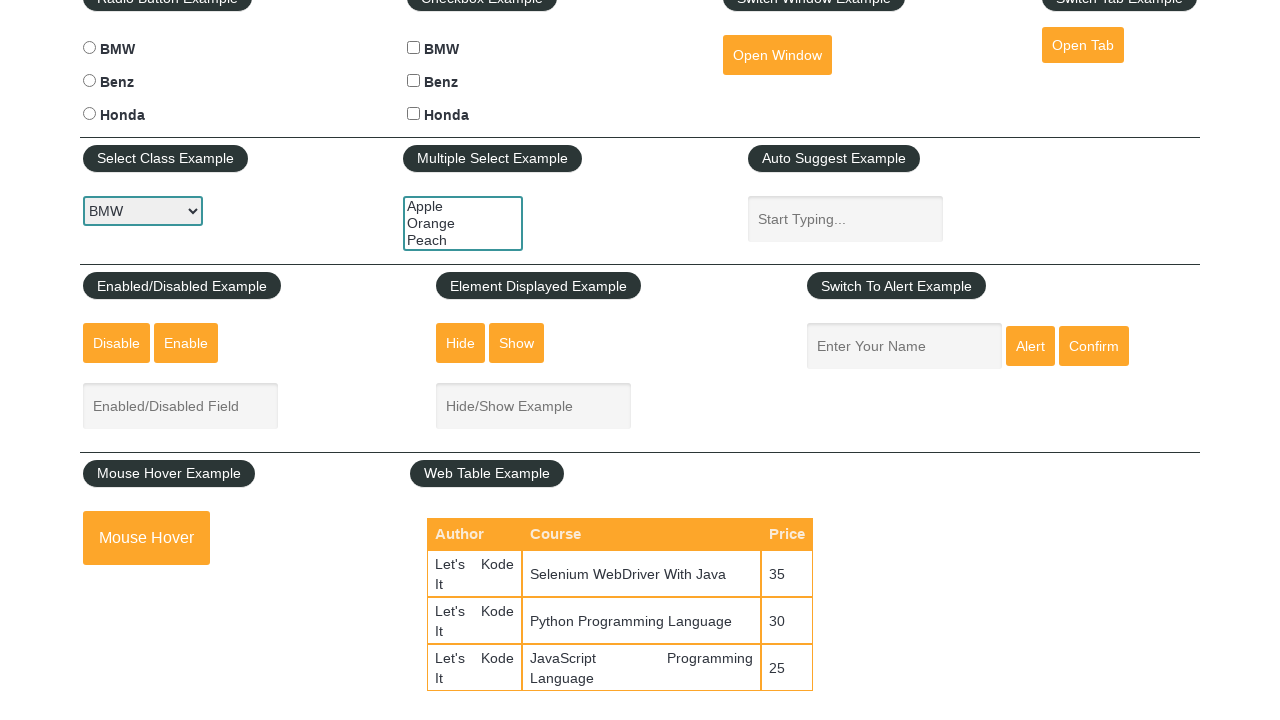

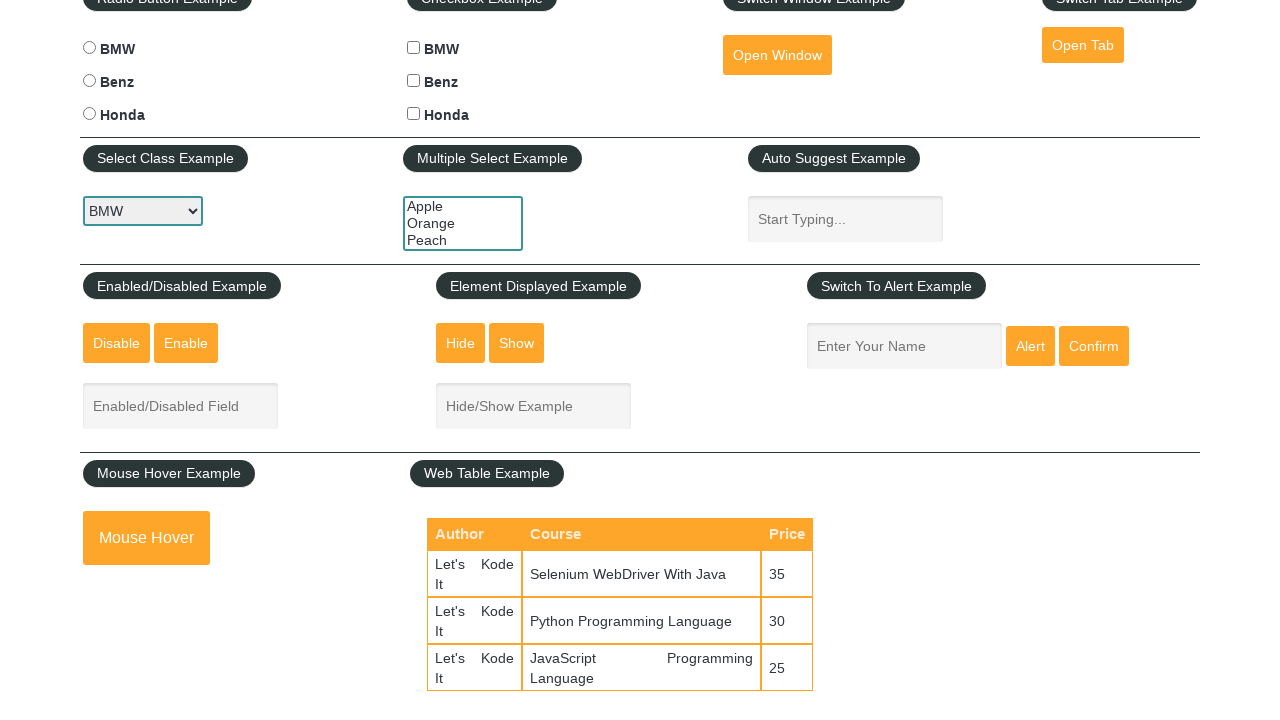